Opens the SauceDemo website and waits for the page to load. This is a basic browser navigation test that verifies the page is accessible.

Starting URL: https://www.saucedemo.com/

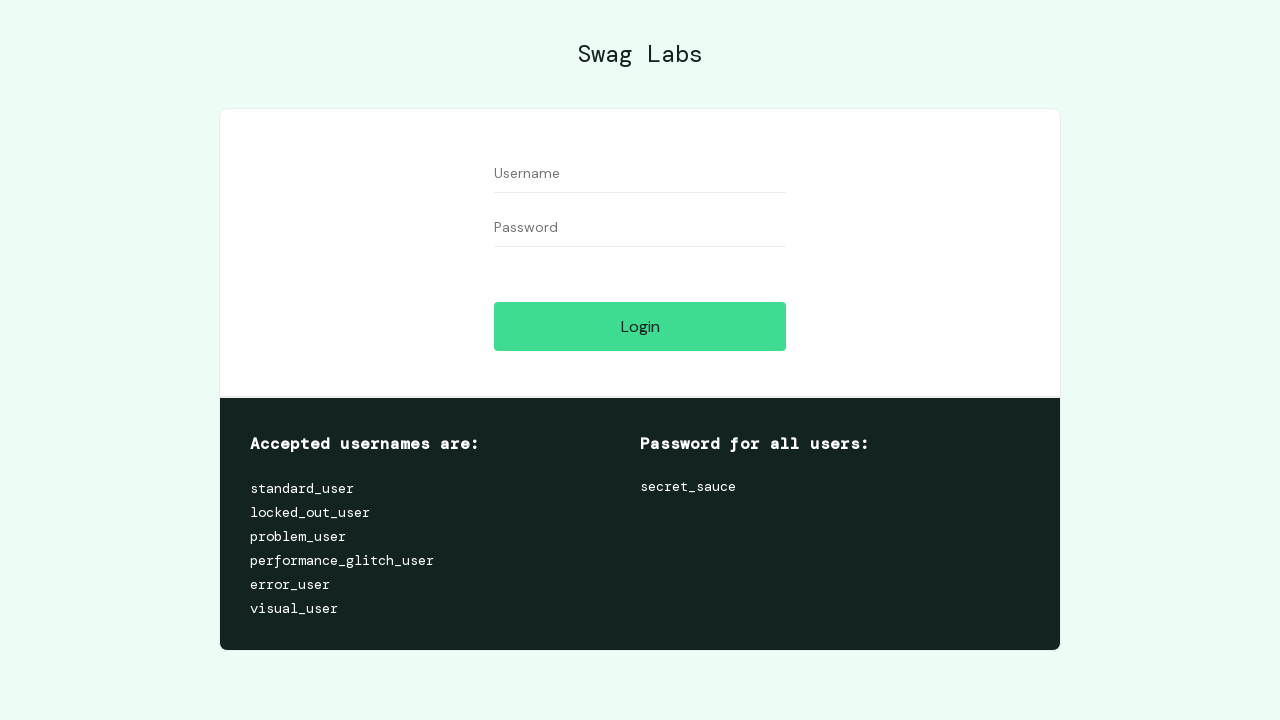

Set viewport size to 1920x1080
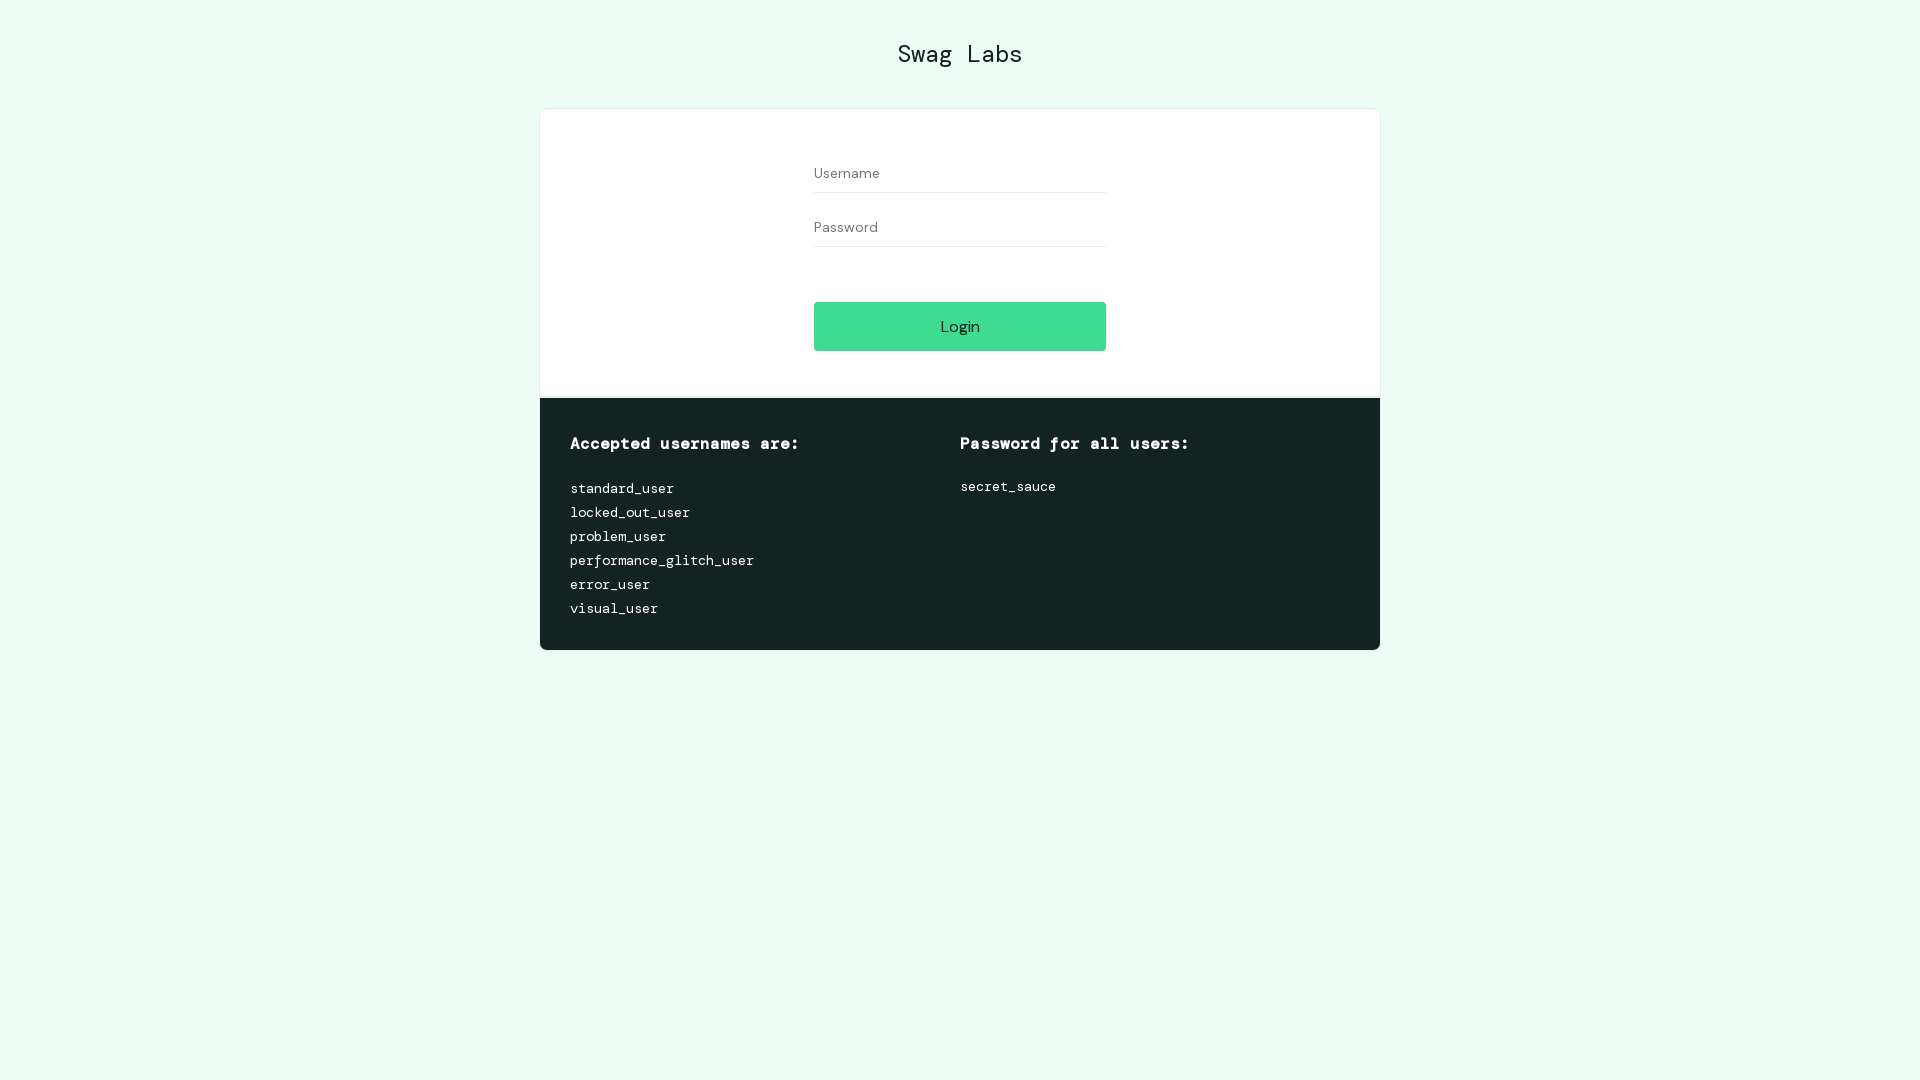

Page loaded - DOM content ready
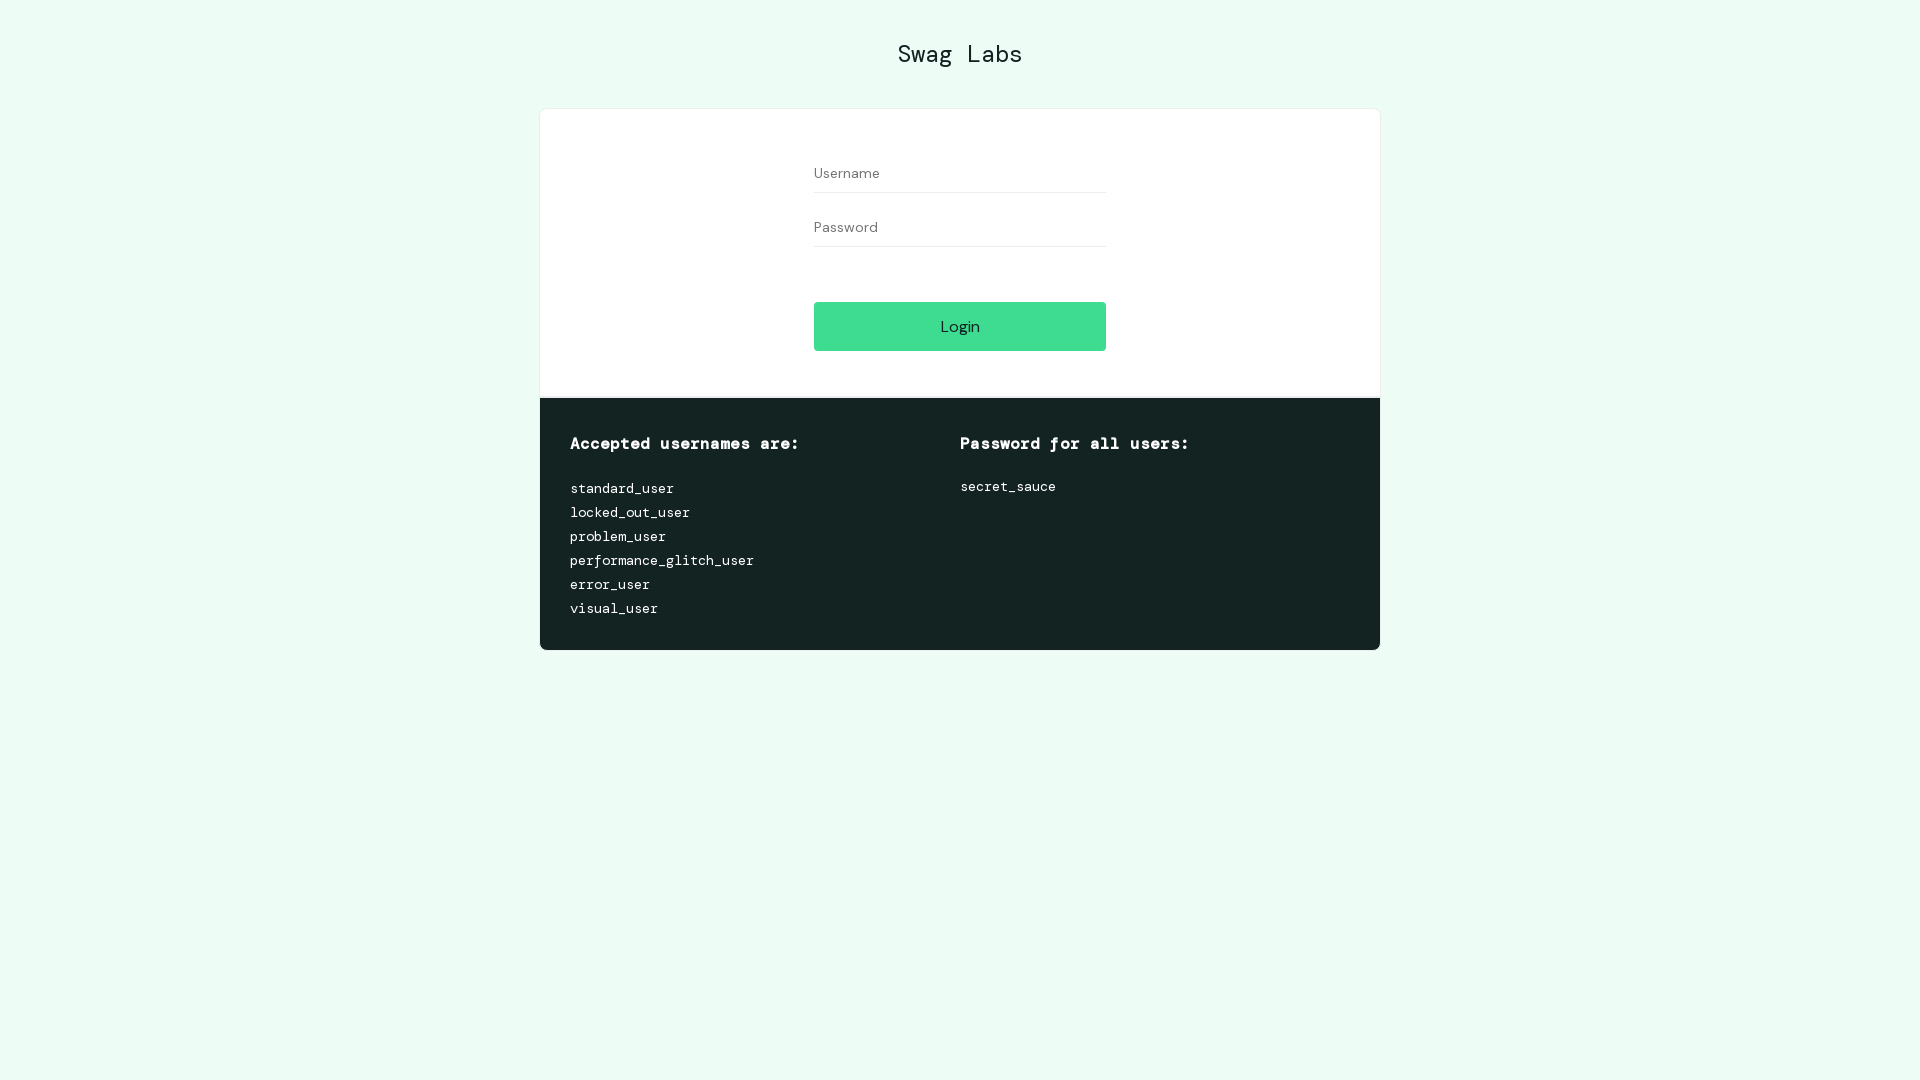

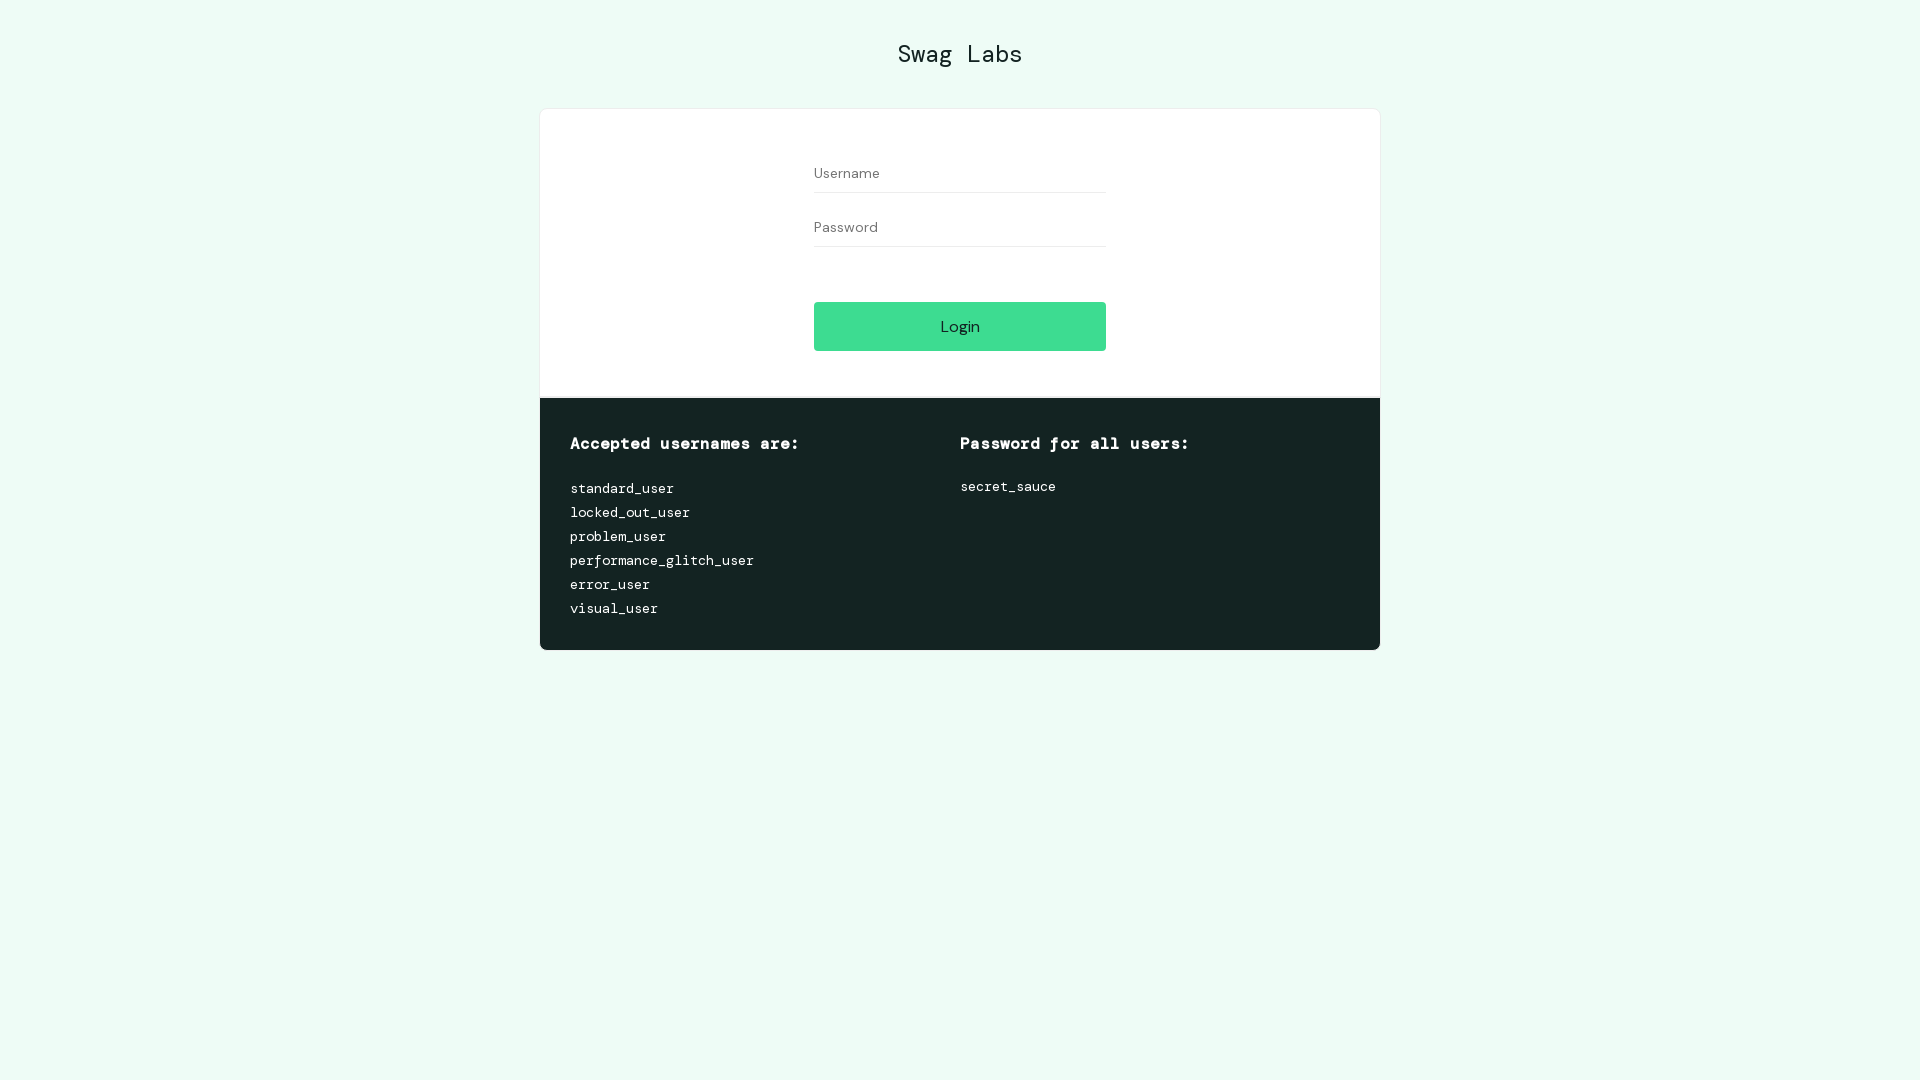